Navigates to TechPro Education website and attempts to find an element. The original test intentionally uses an invalid XPath to trigger an exception for listener testing purposes.

Starting URL: https://techproeducation.com/

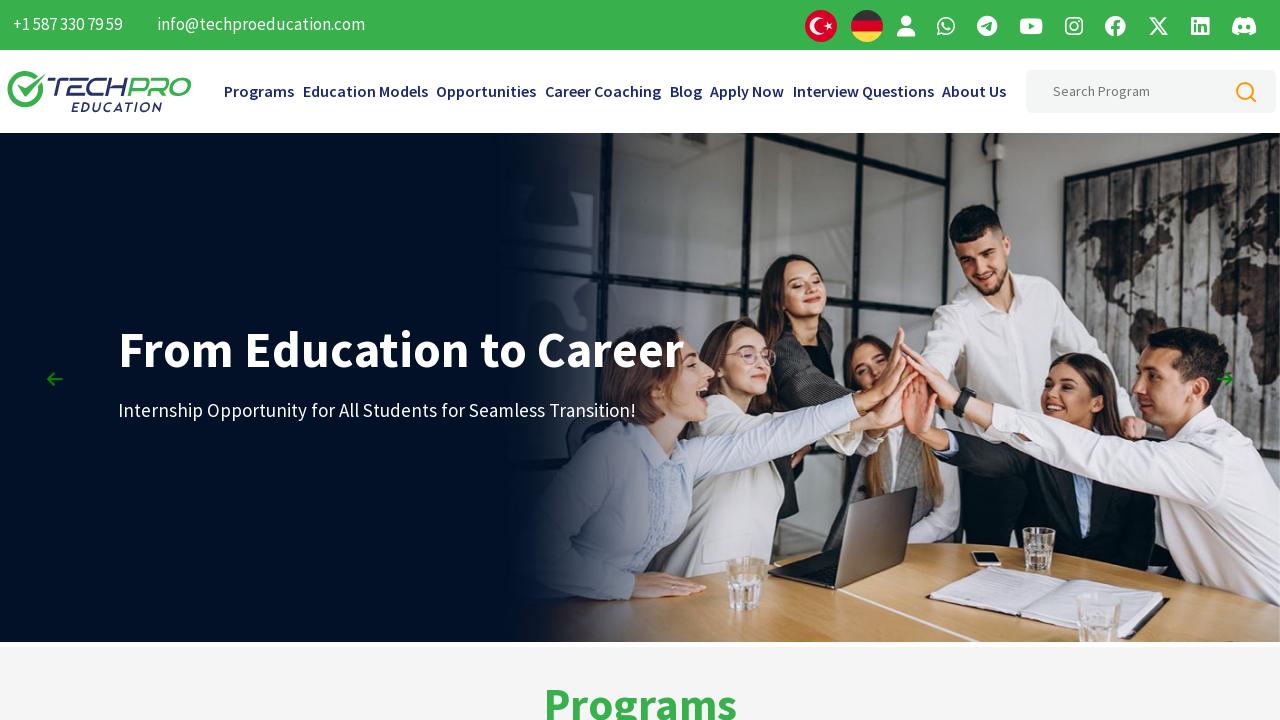

Navigated to TechPro Education website
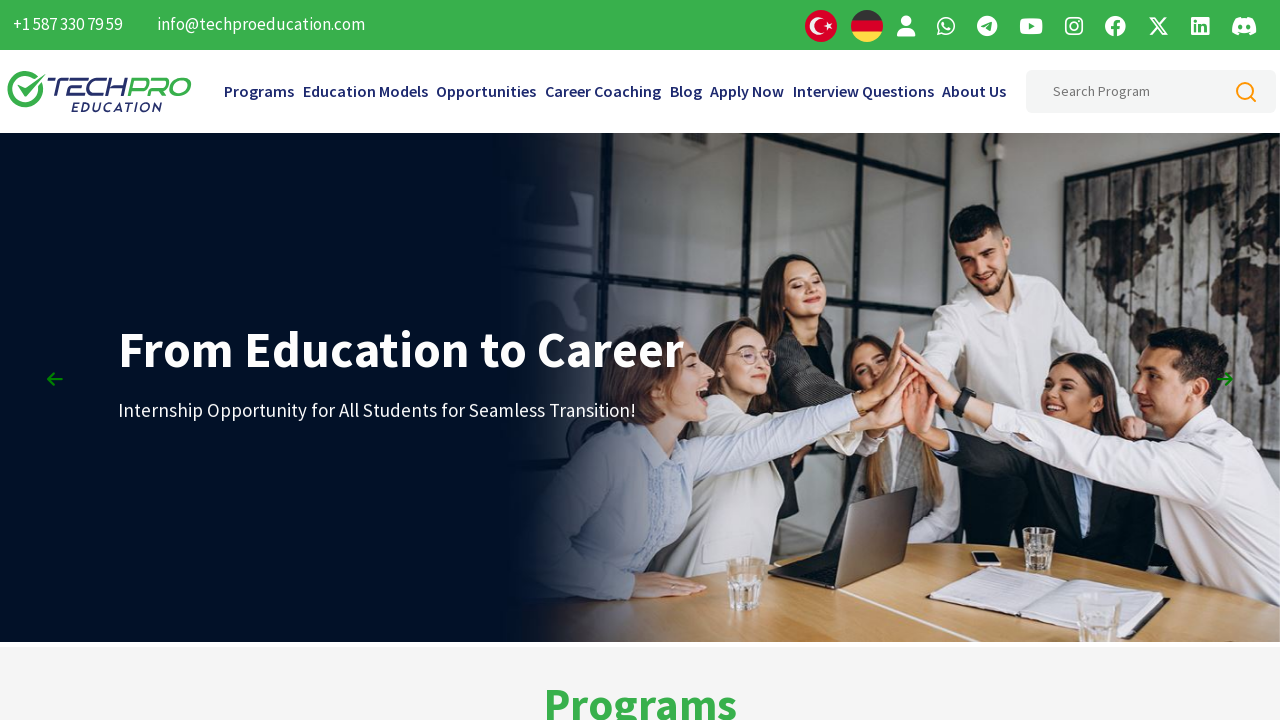

Page loaded with domcontentloaded state
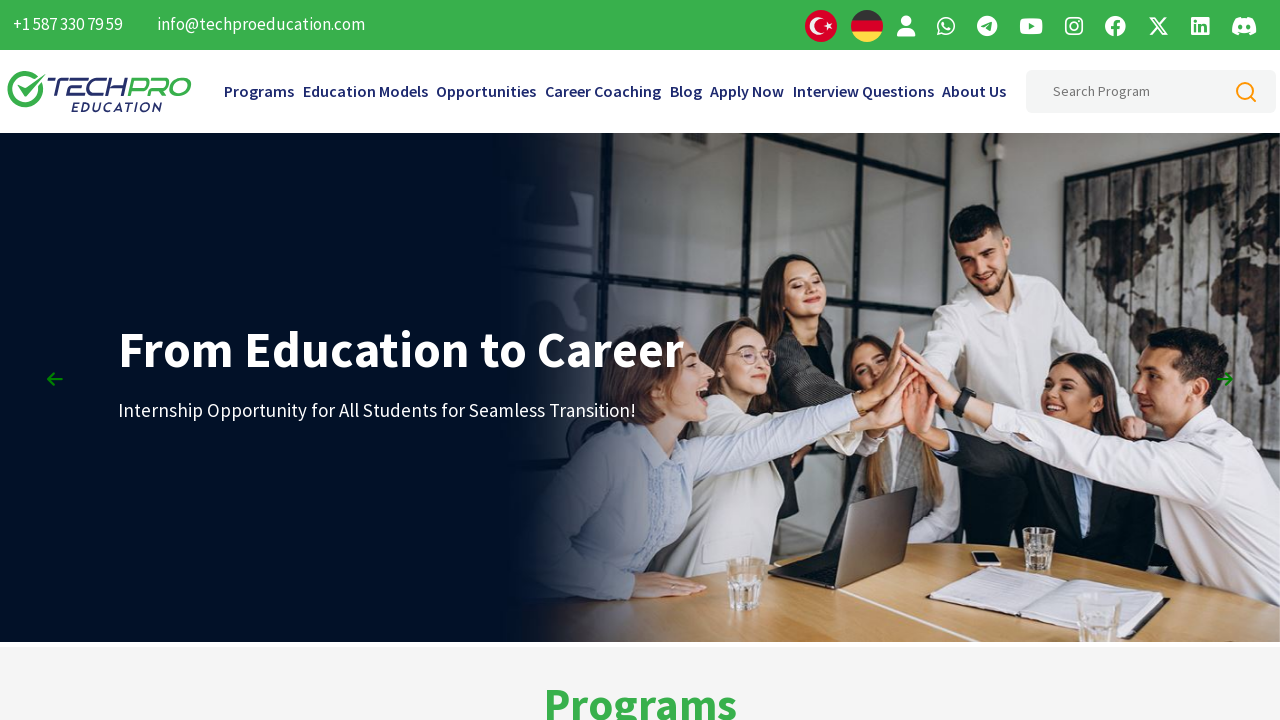

Exception triggered as expected: Locator.click: Timeout 60000ms exceeded.
Call log:
  - waiting for locator("//invalid/xpath/expression").first
 on xpath=//invalid/xpath/expression >> nth=0
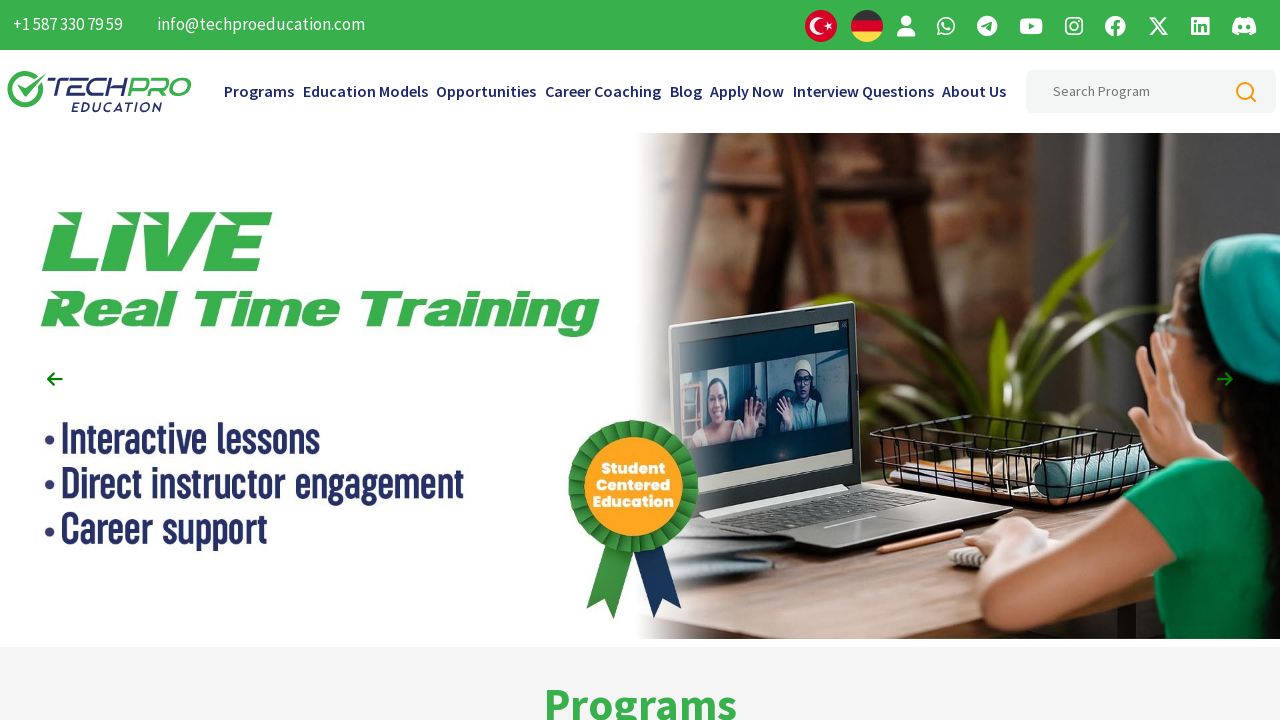

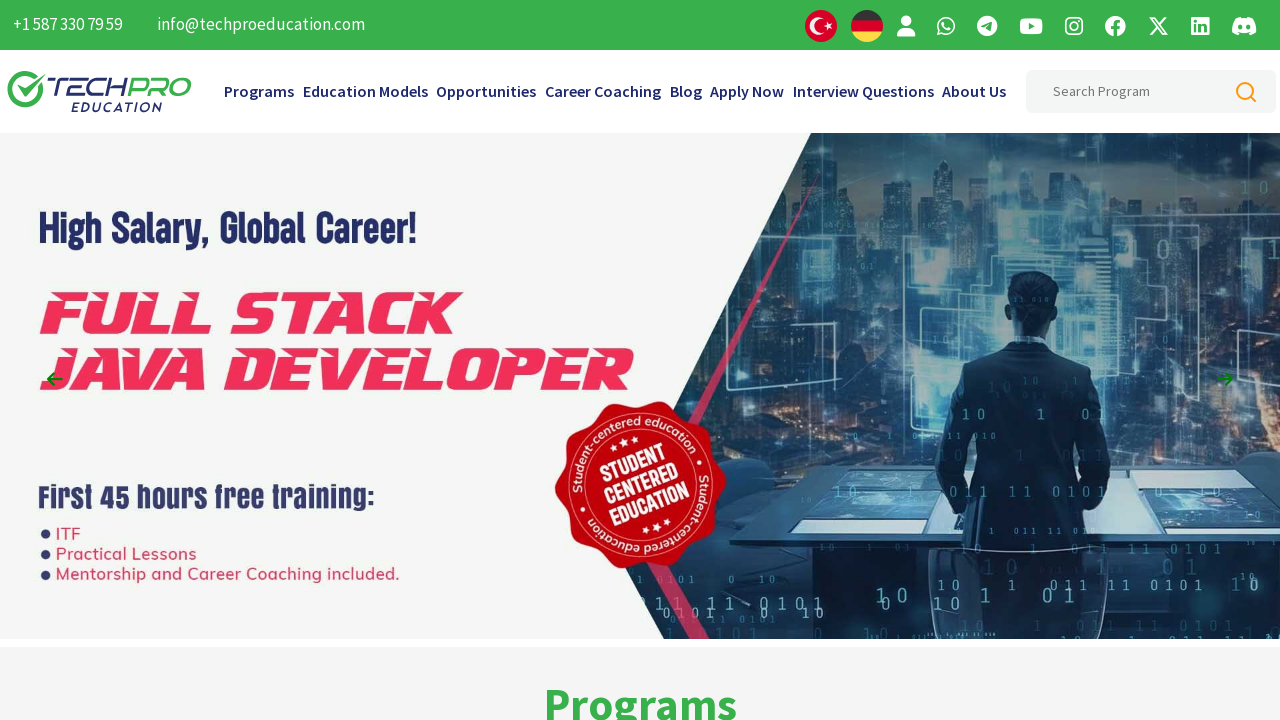